Navigates to the OrangeHRM demo site and verifies the page loads by checking that the page URL and title are accessible.

Starting URL: https://opensource-demo.orangehrmlive.com/

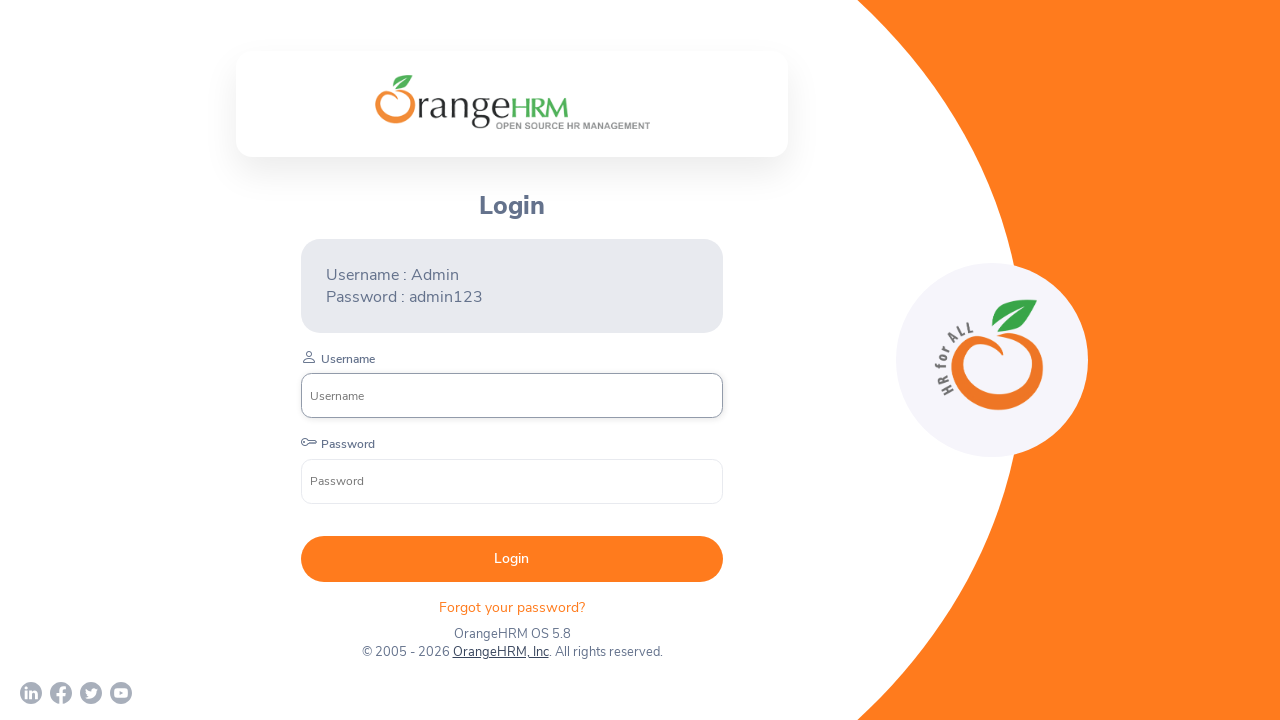

Waited for page to load with domcontentloaded state
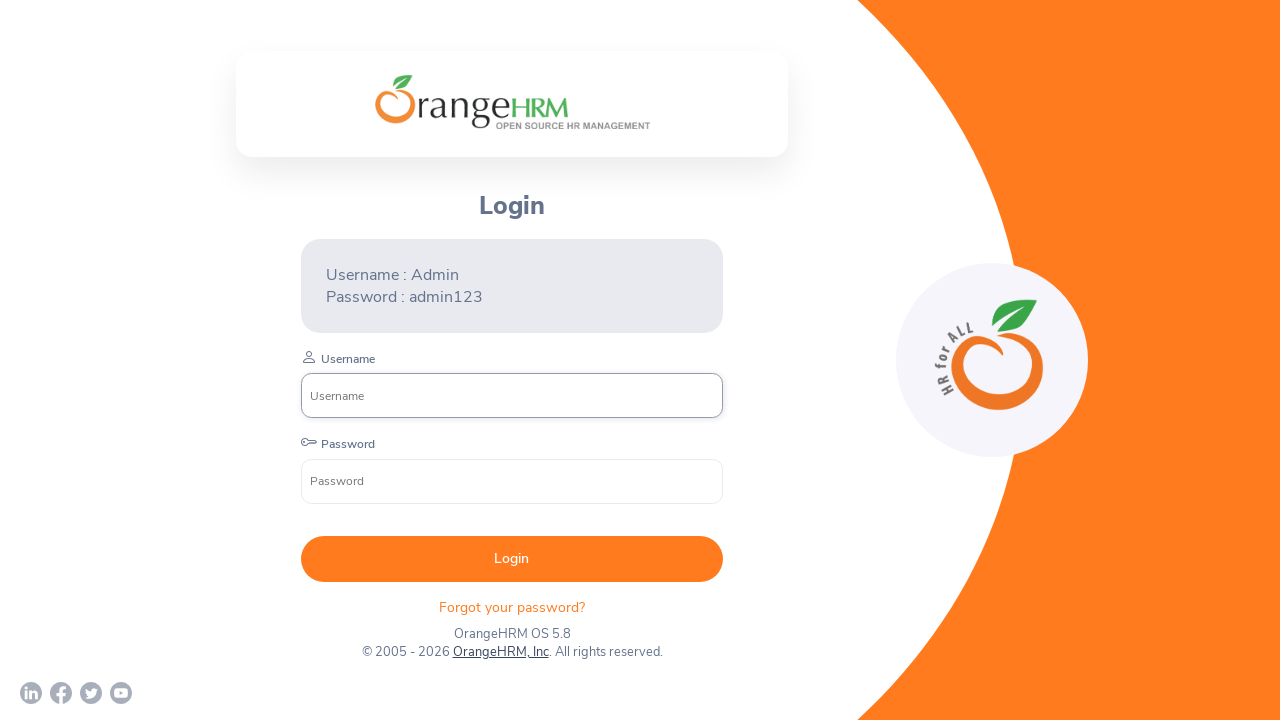

Retrieved current URL: https://opensource-demo.orangehrmlive.com/web/index.php/auth/login
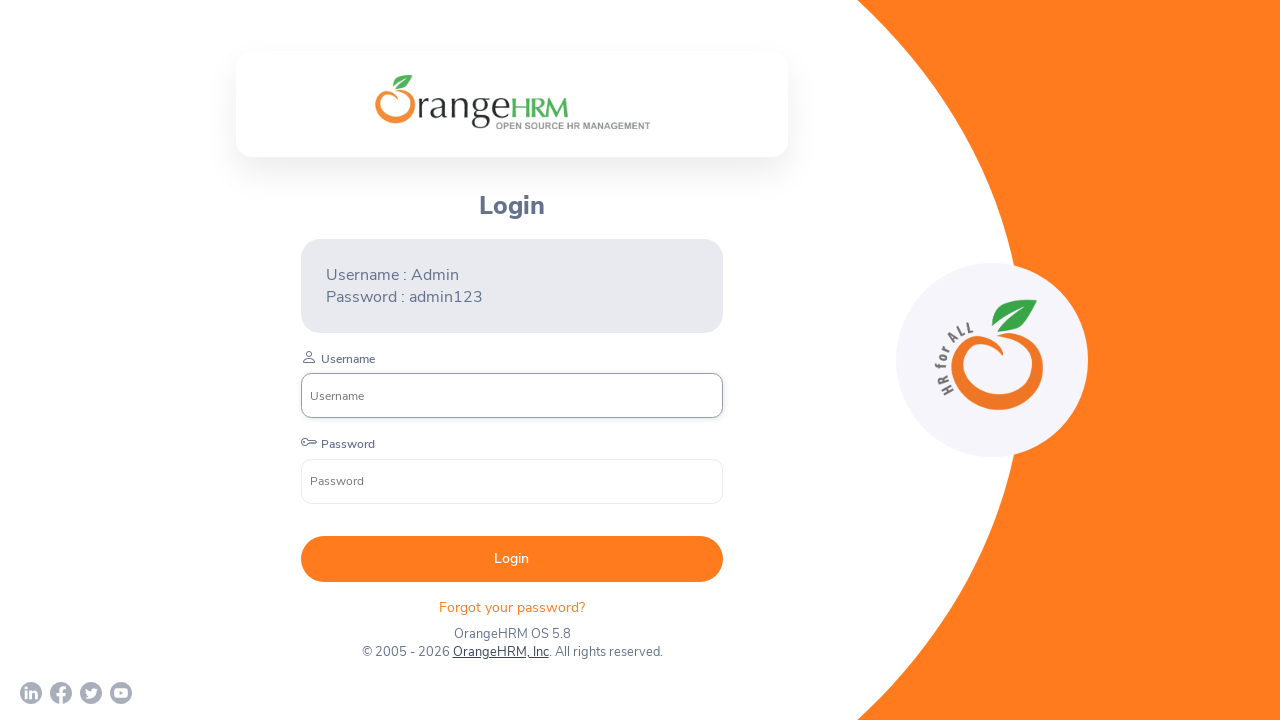

Retrieved page title: OrangeHRM
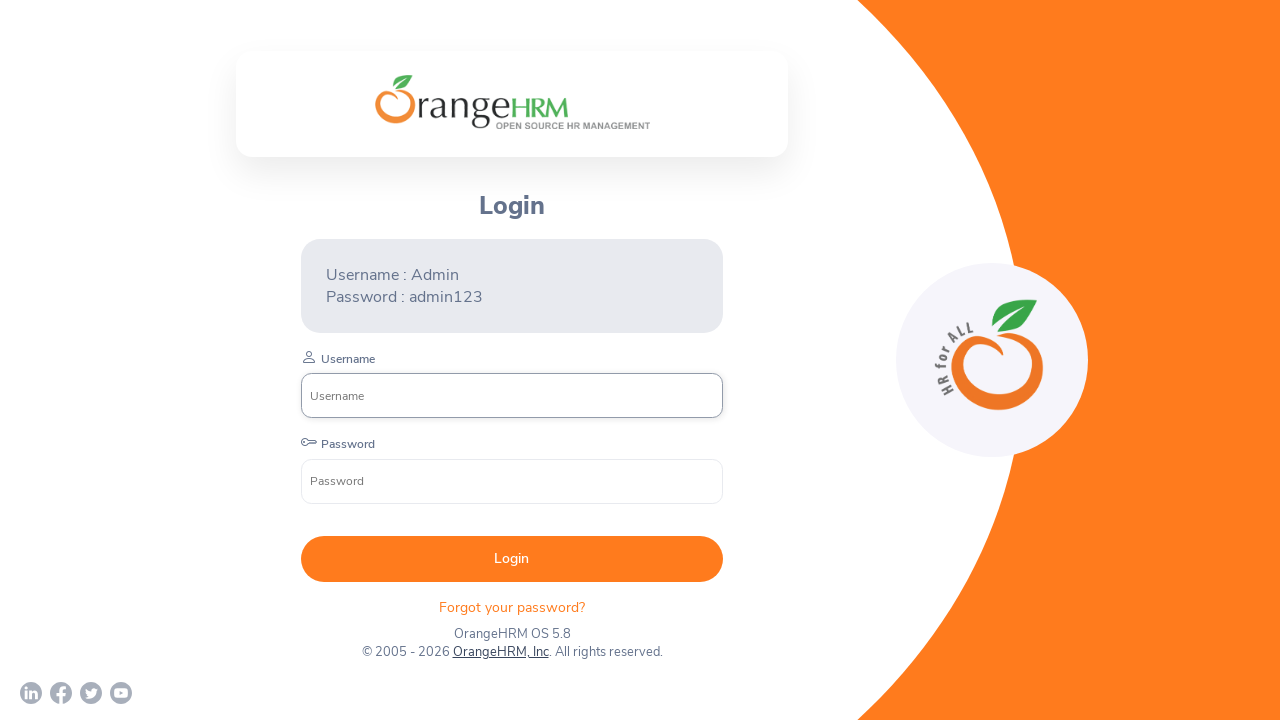

Confirmed body element is visible on page
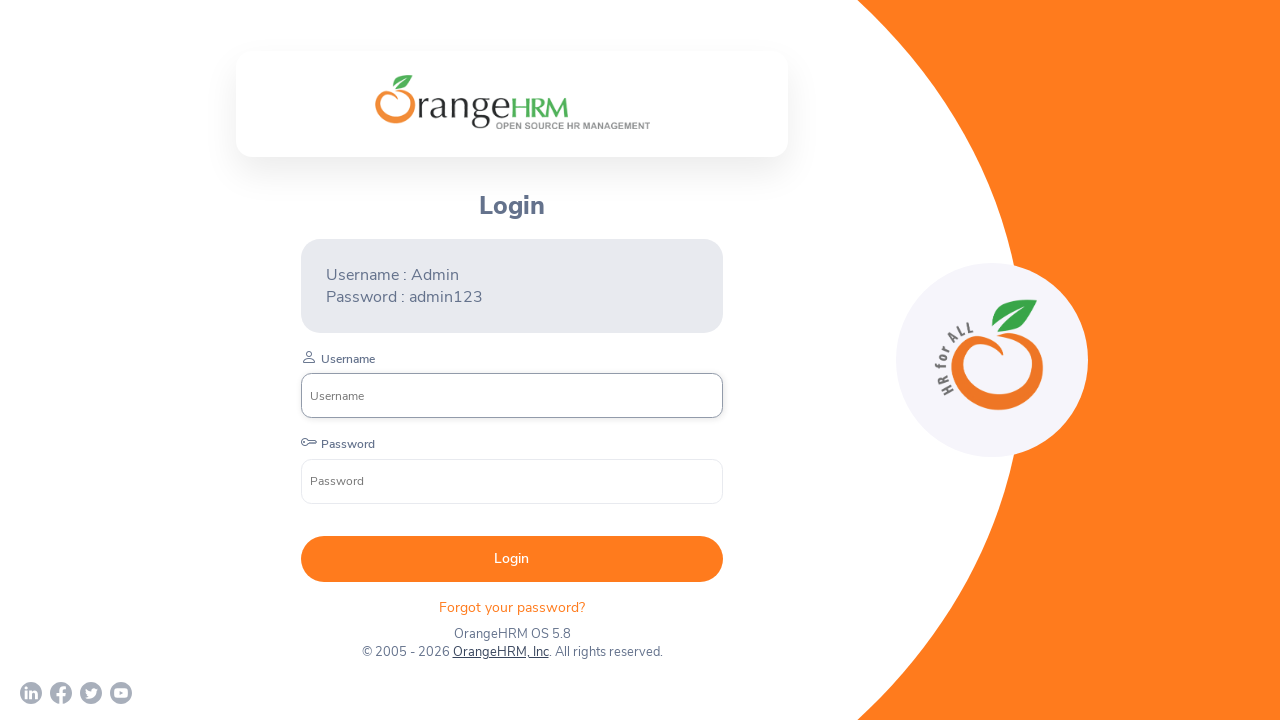

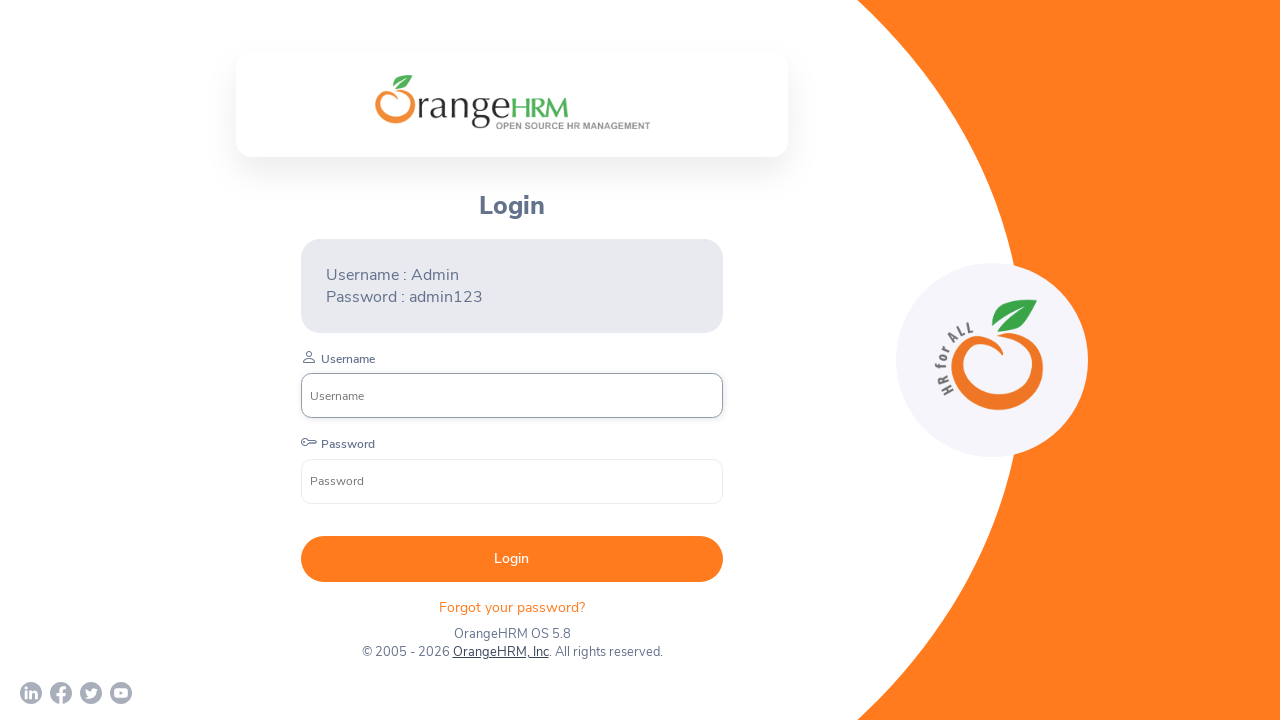